Tests the Merriam-Webster dictionary search functionality by entering a word and submitting the search to view the definition

Starting URL: https://www.merriam-webster.com/

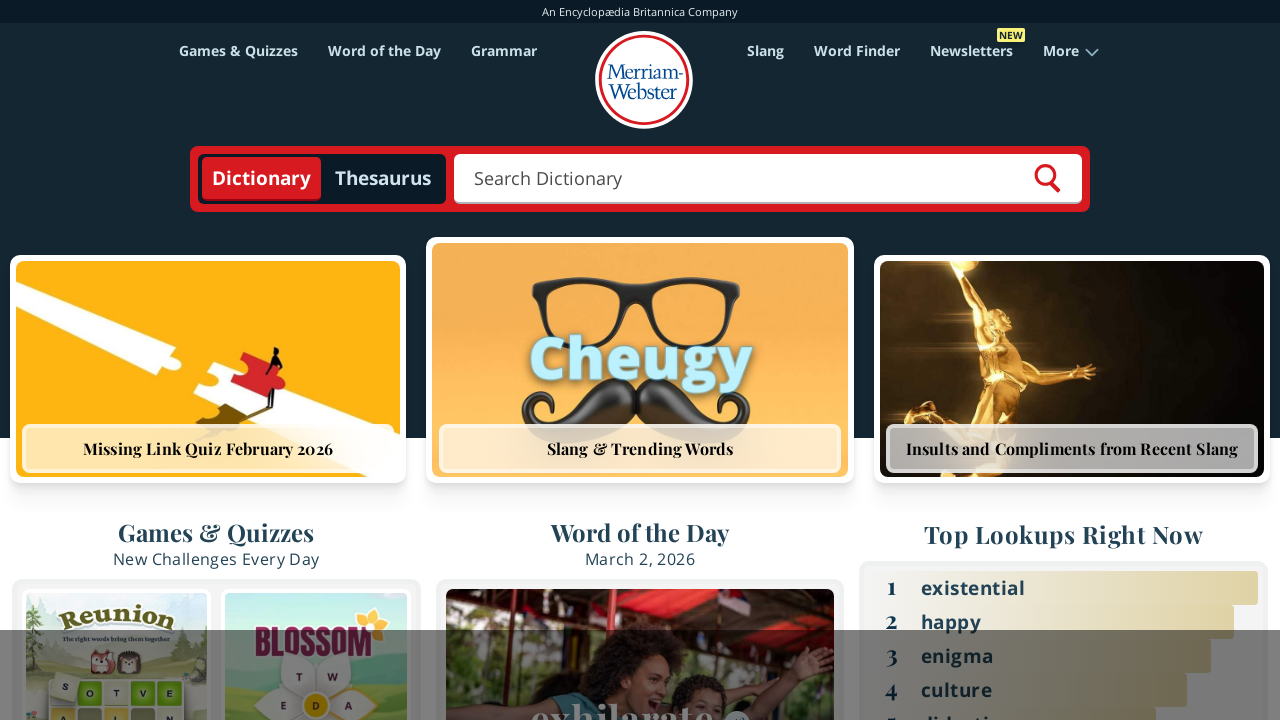

Filled search field with 'Serendipity' on #home-search-term
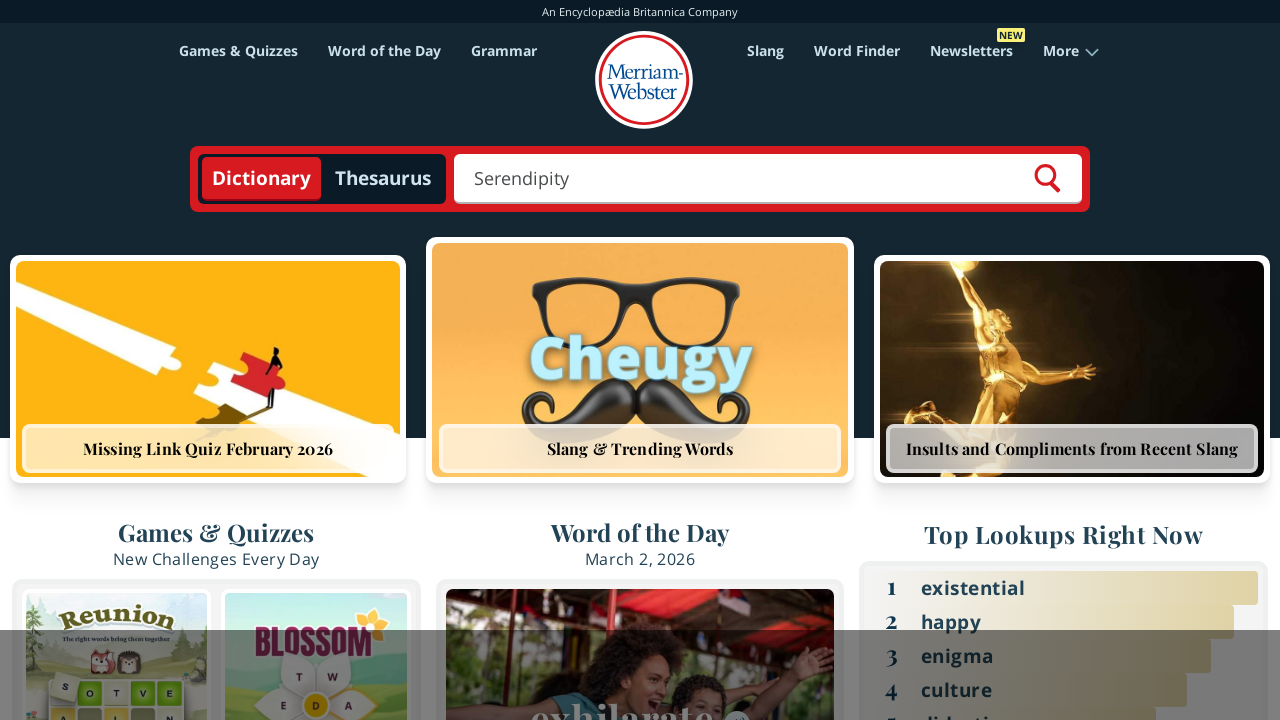

Pressed Enter to submit the search on #home-search-term
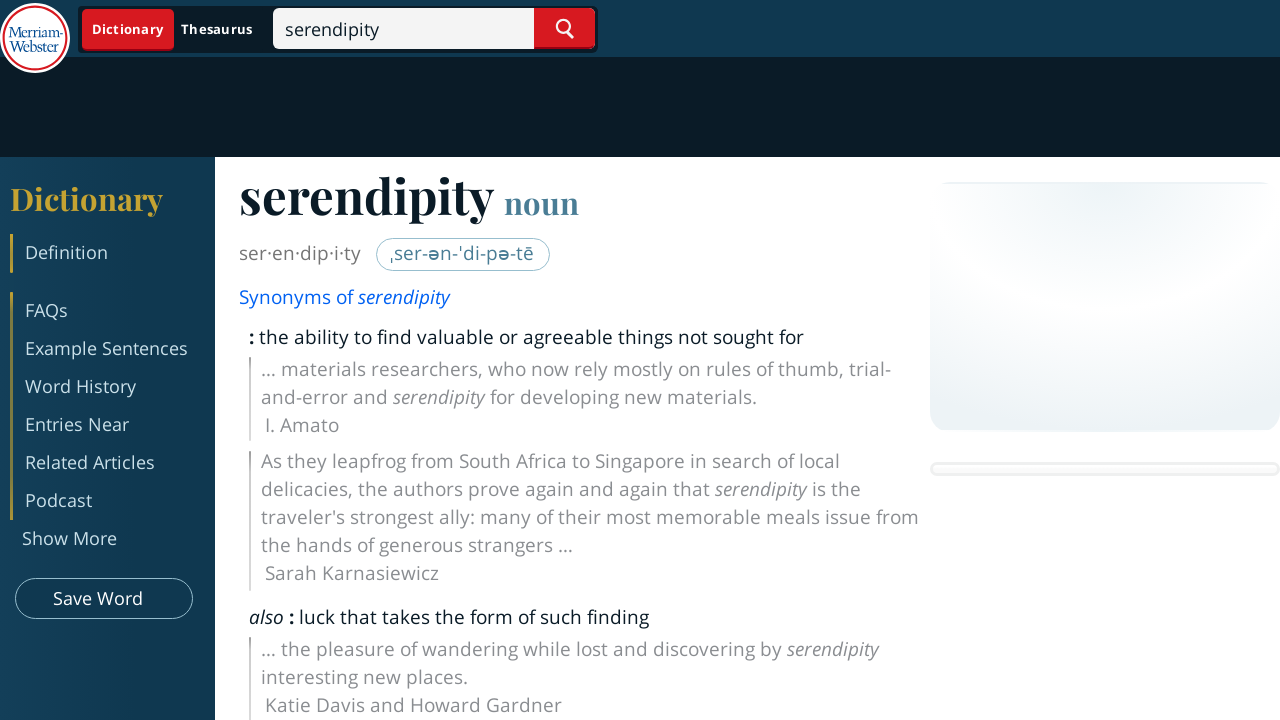

Definition content loaded successfully
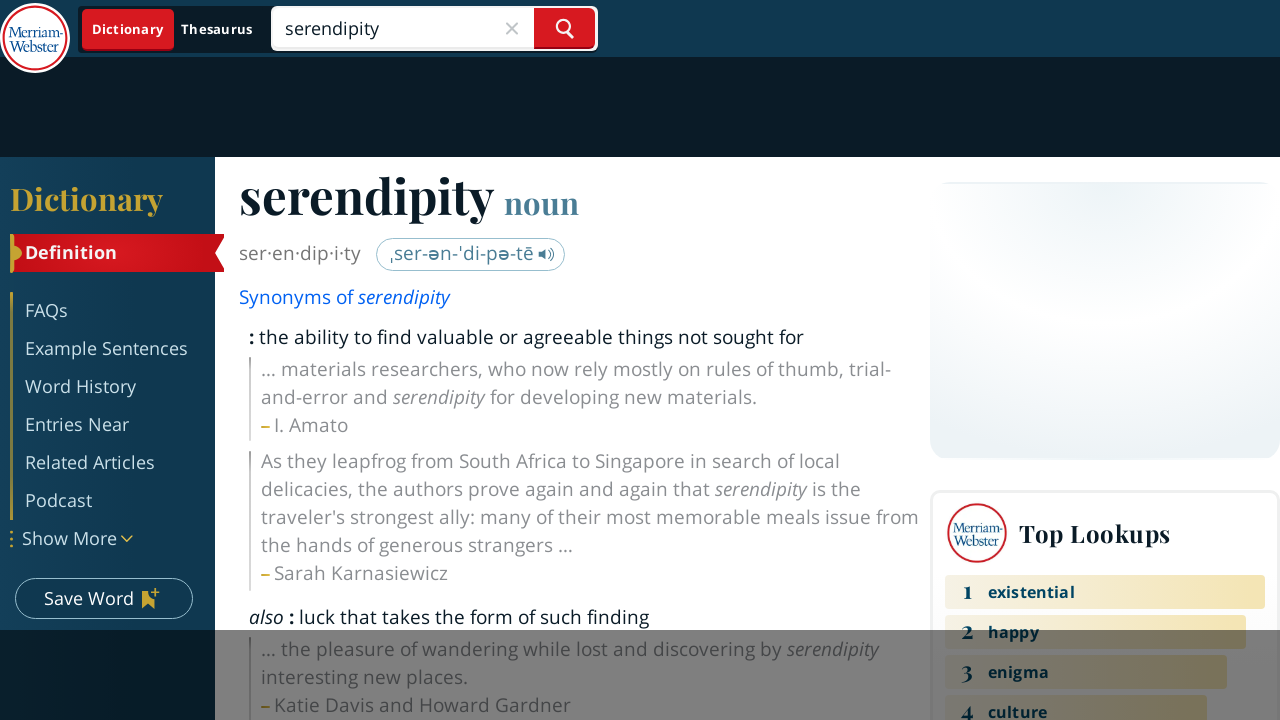

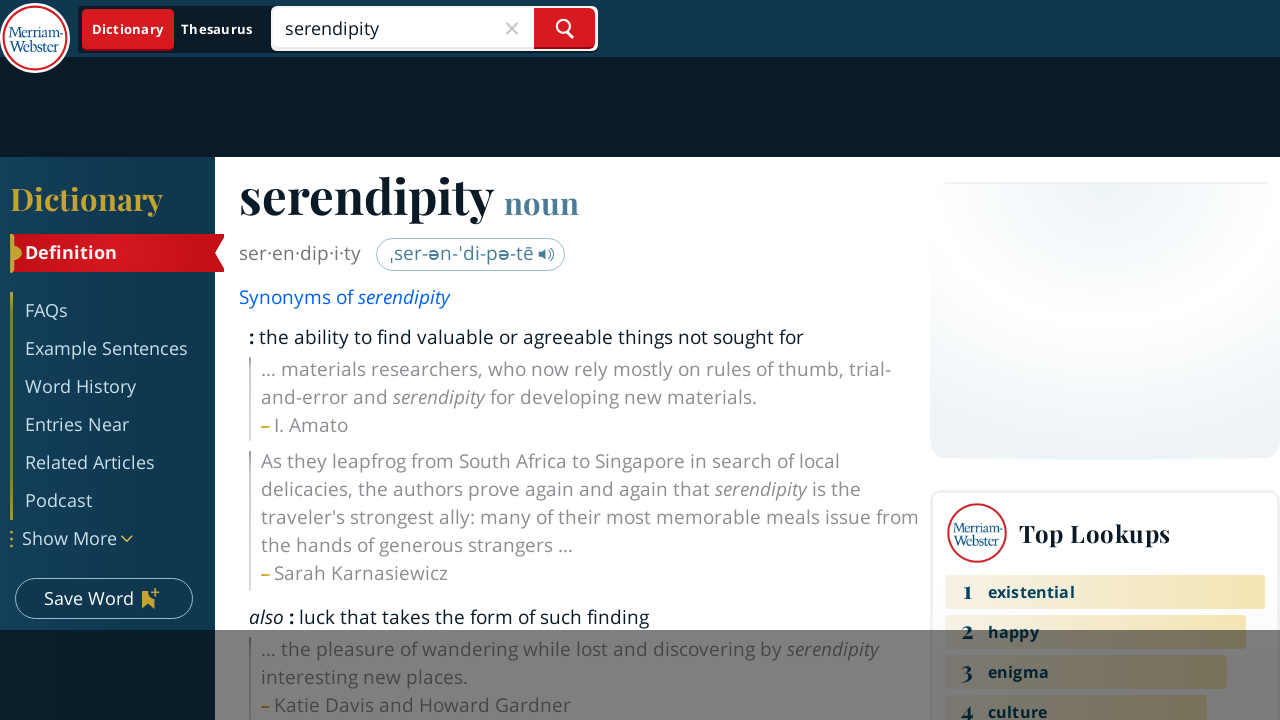